Tests navigation through getcalley.com sitemap links at 414x896 mobile viewport, clicking on homepage and various feature pages and navigating back after each

Starting URL: https://www.getcalley.com/page-sitemap.xml

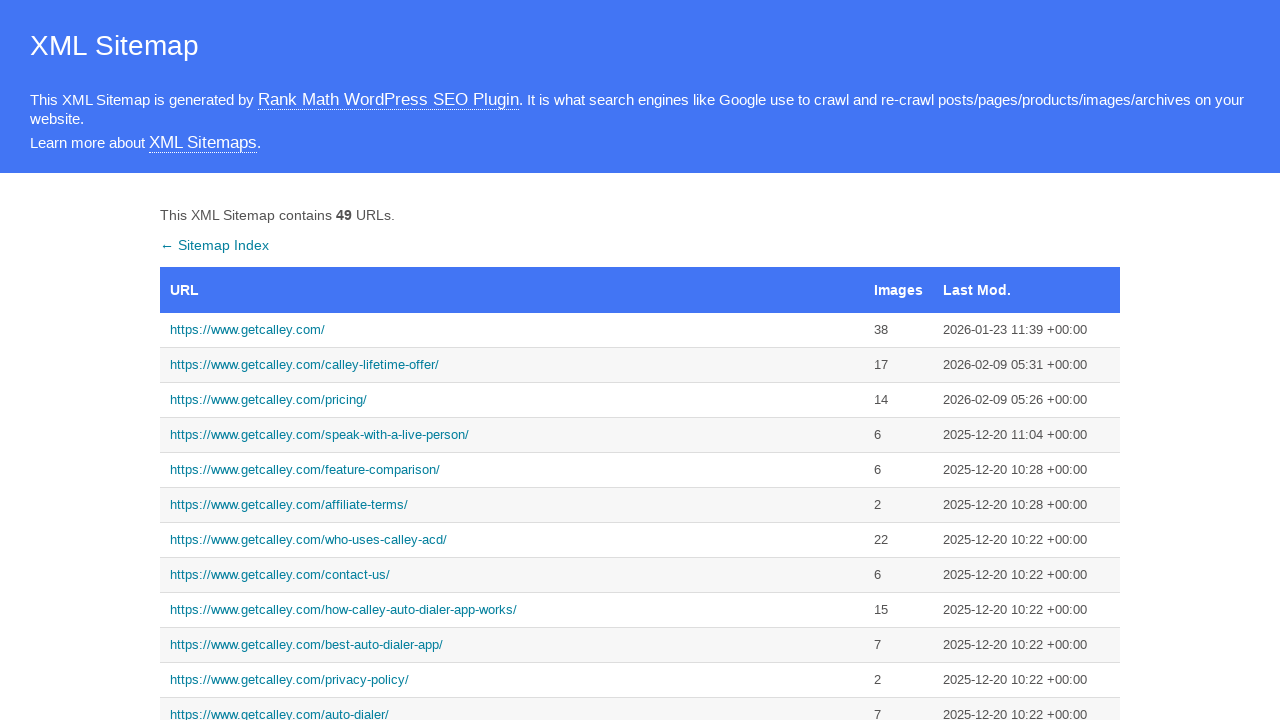

Clicked homepage link from sitemap at (512, 330) on text=https://www.getcalley.com/
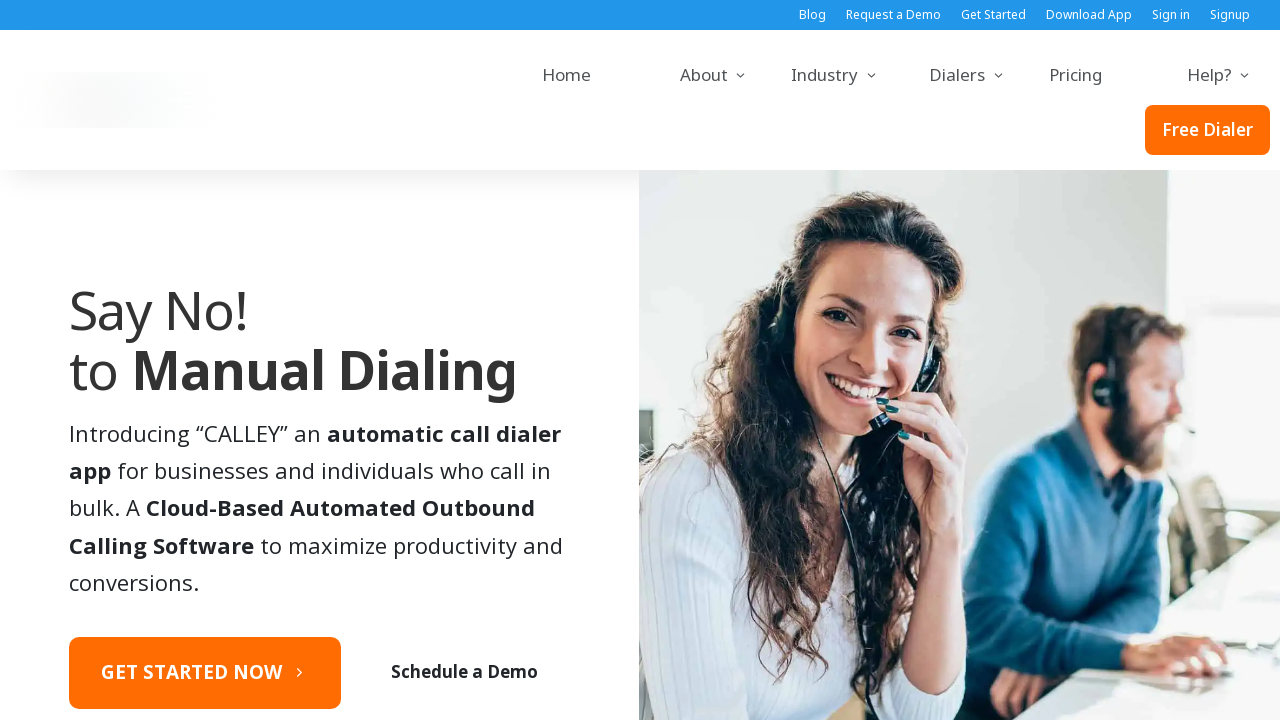

Homepage loaded
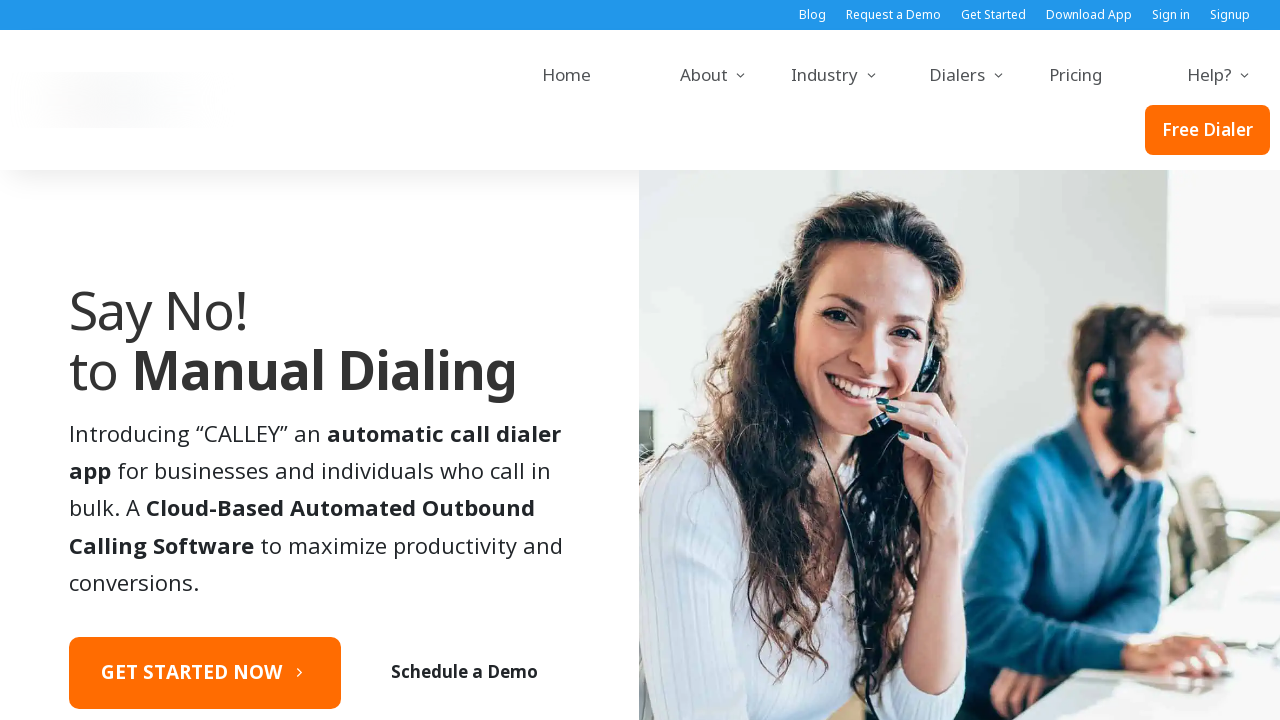

Navigated back to sitemap
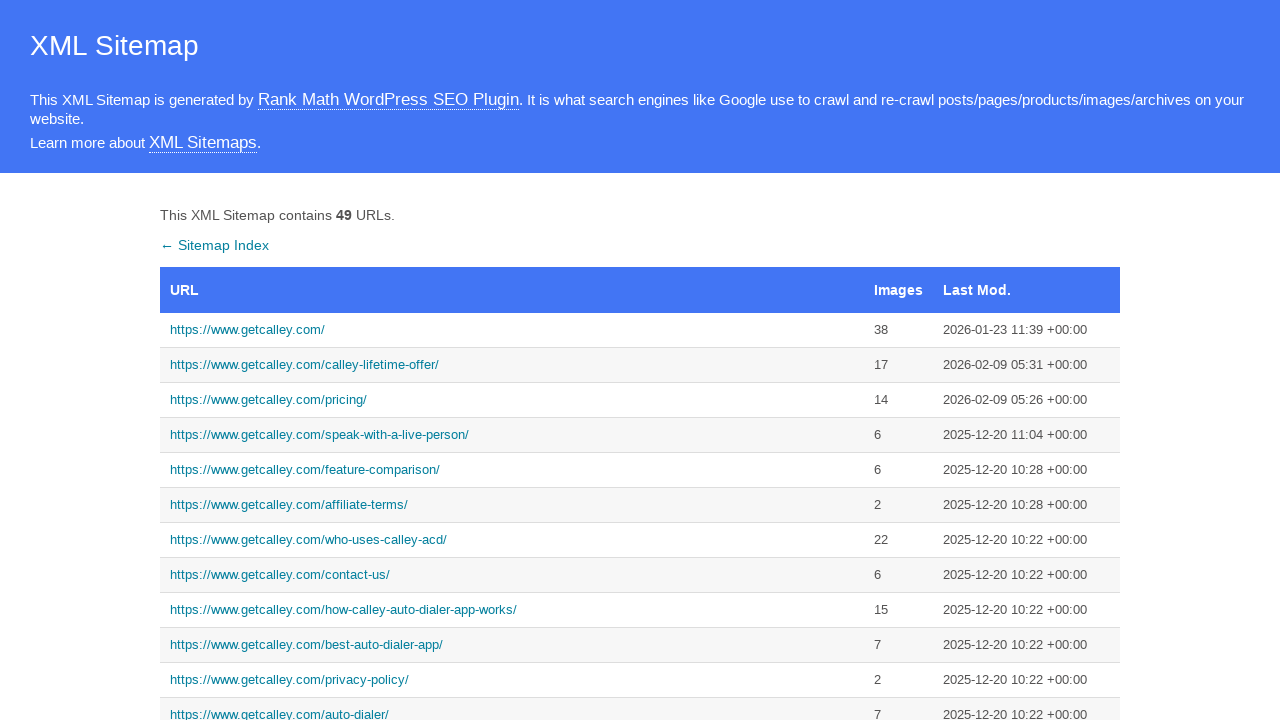

Sitemap page loaded
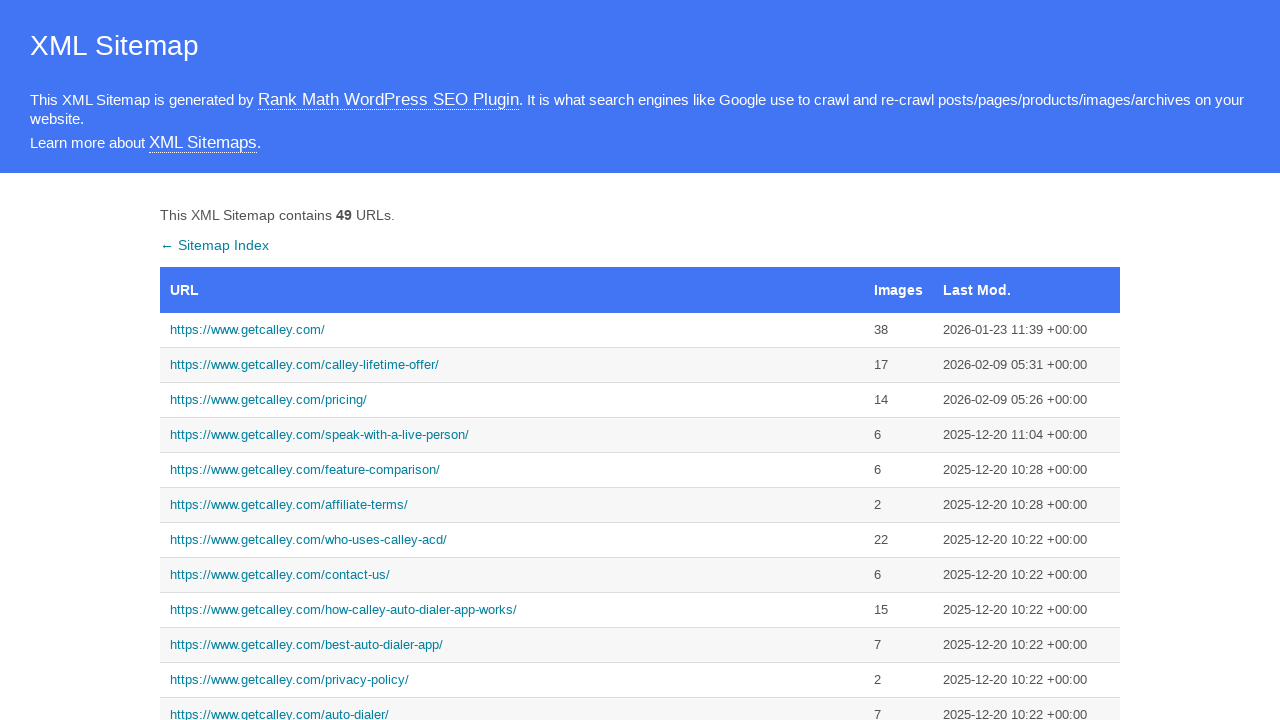

Clicked call-from-browser feature page link from sitemap at (512, 360) on text=https://www.getcalley.com/calley-call-from-browser/
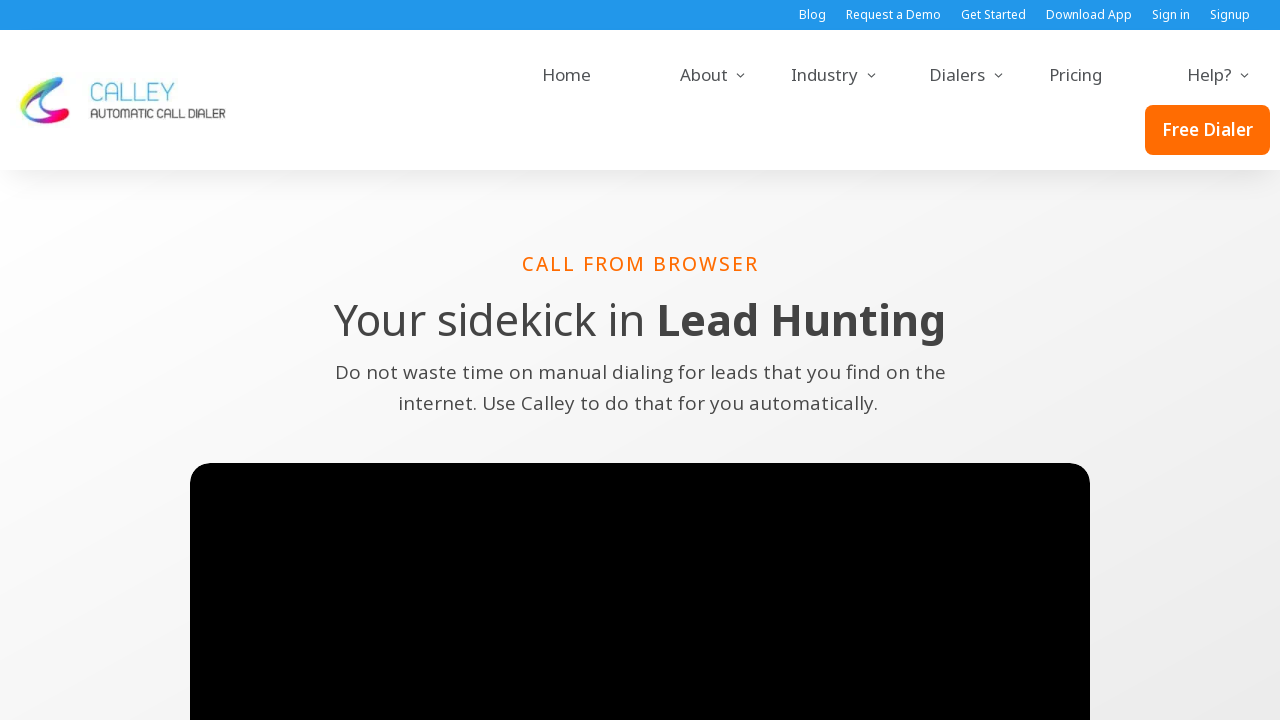

Call-from-browser feature page loaded
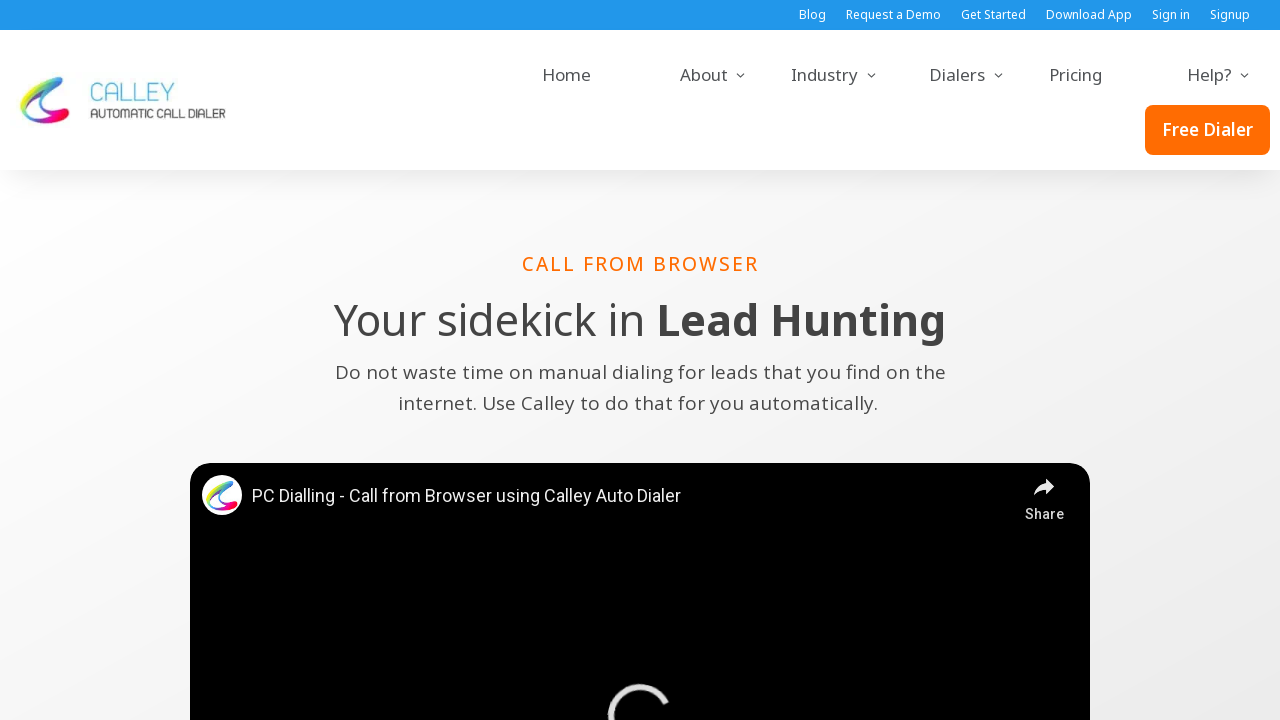

Navigated back to sitemap
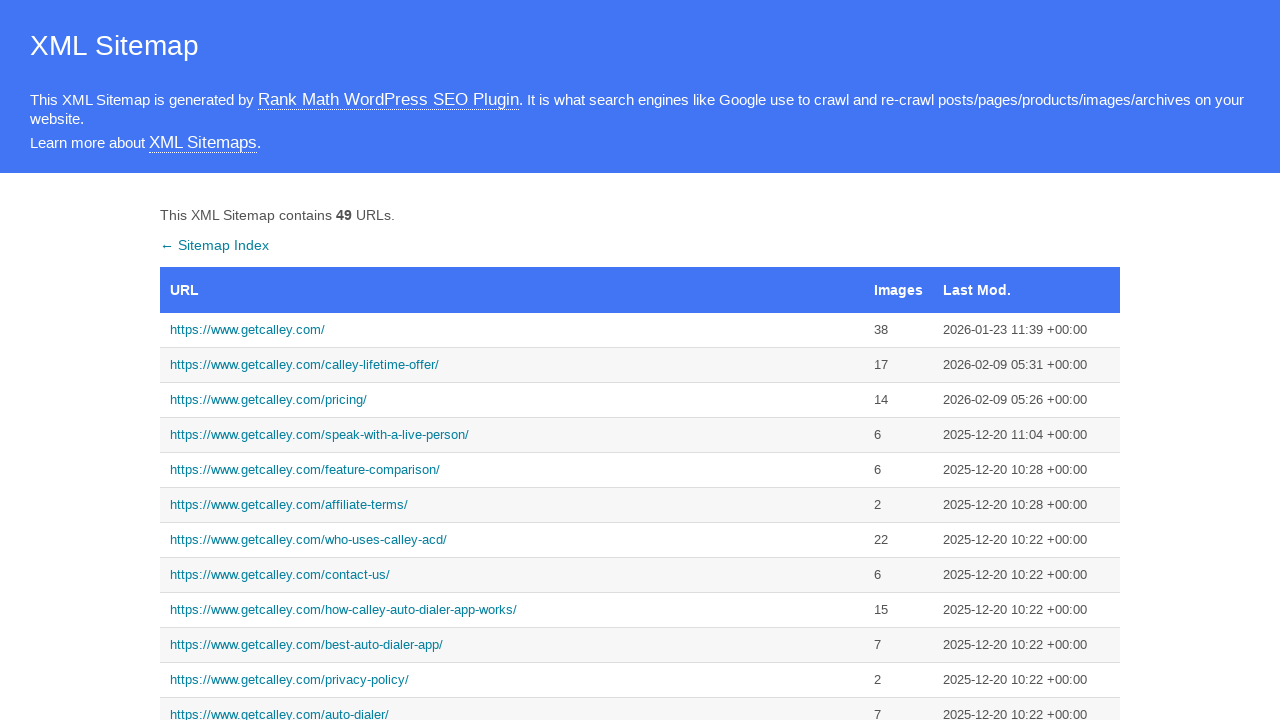

Sitemap page loaded
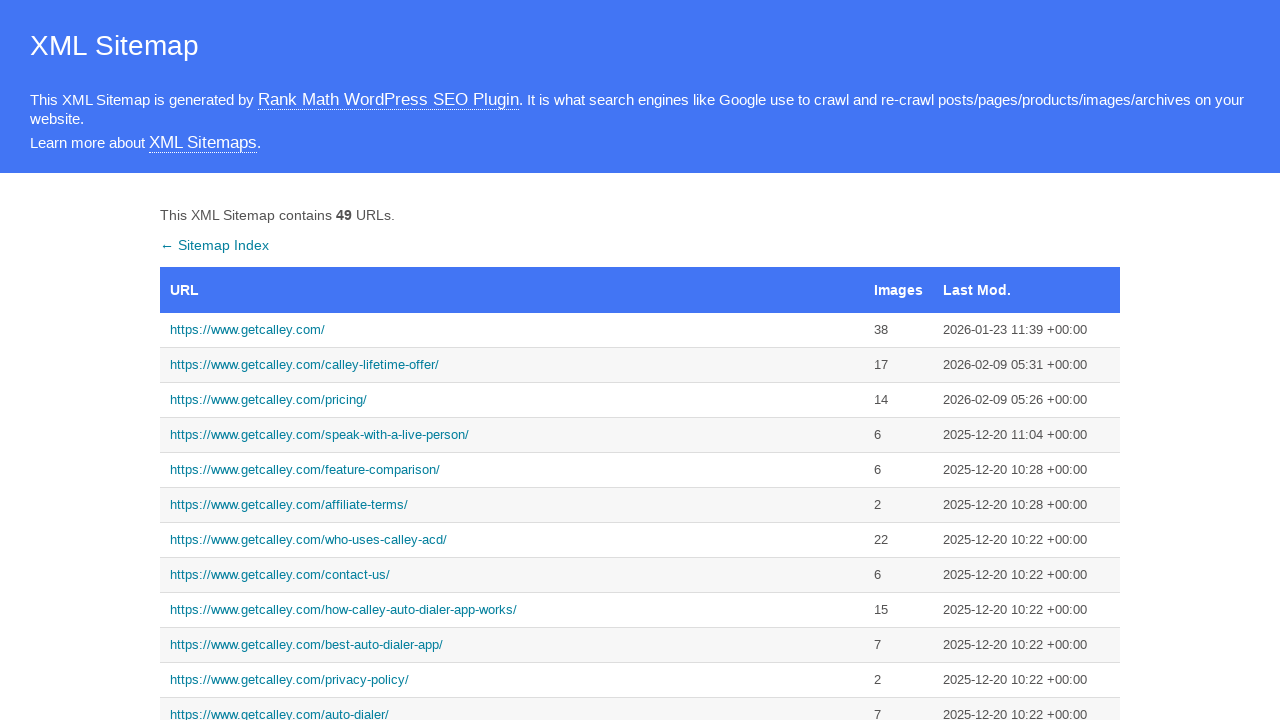

Clicked pro features page link from sitemap at (512, 360) on text=https://www.getcalley.com/calley-pro-features/
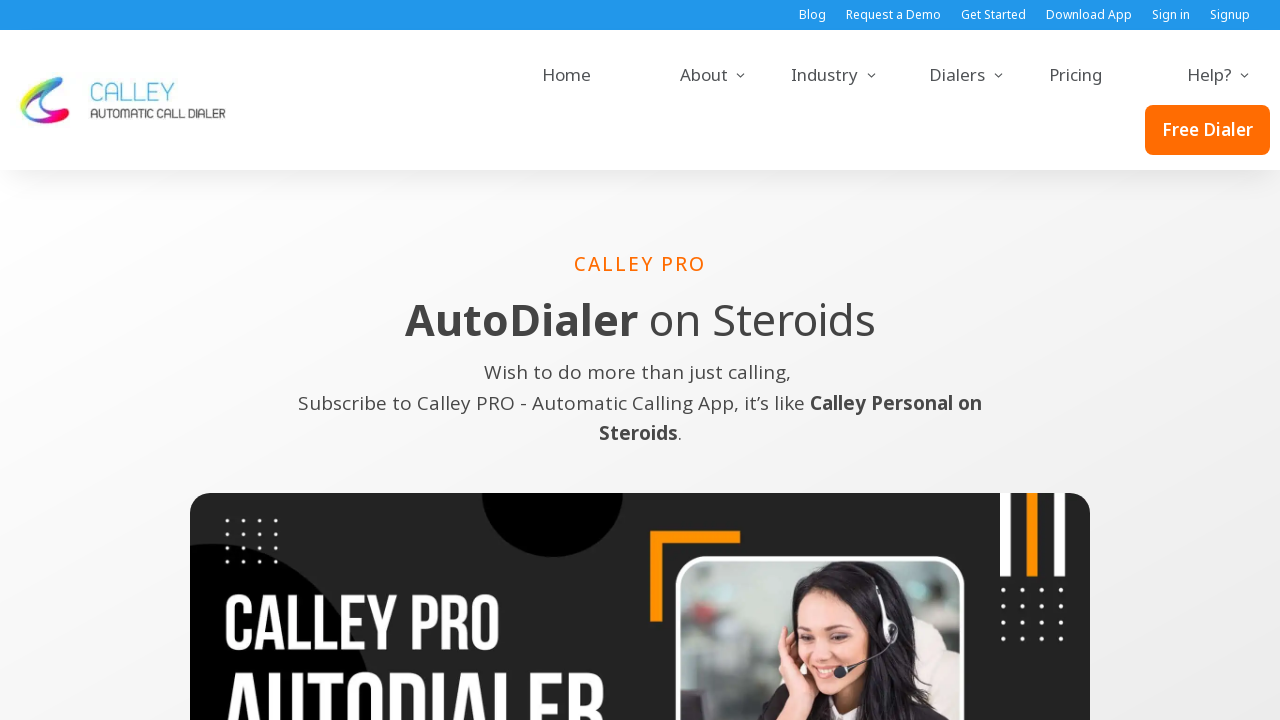

Pro features page loaded
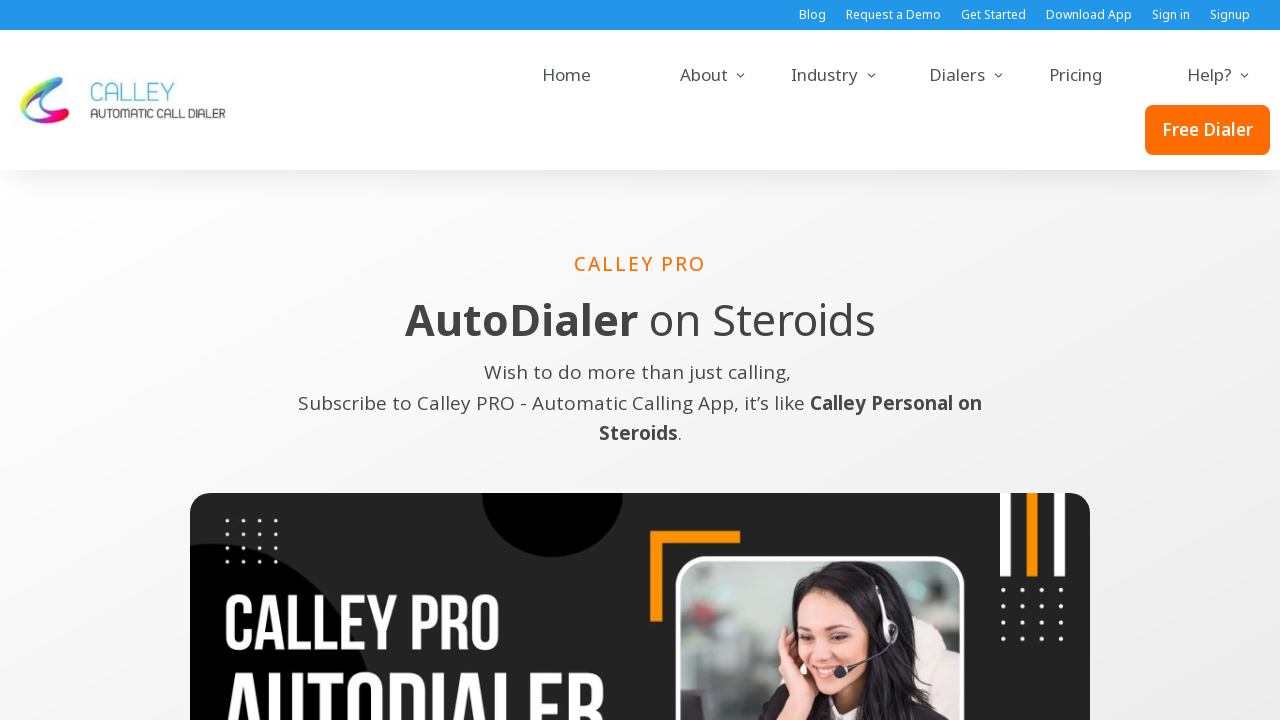

Navigated back to sitemap
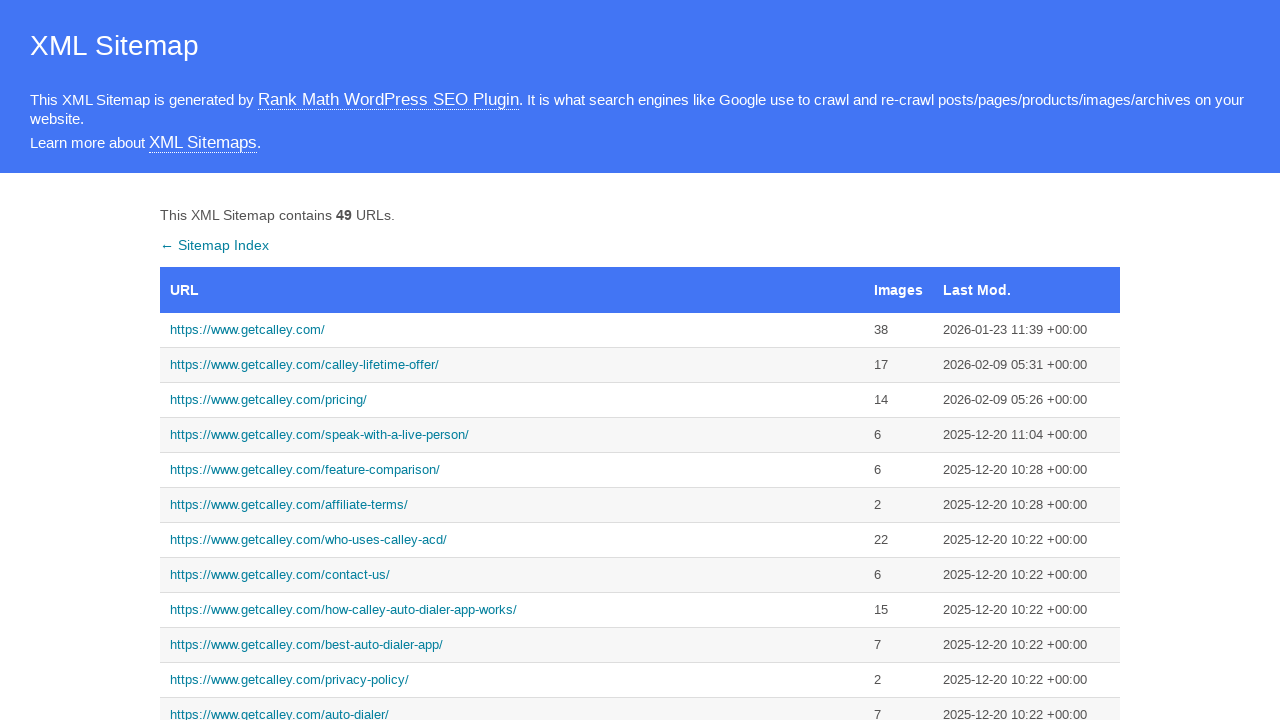

Sitemap page loaded
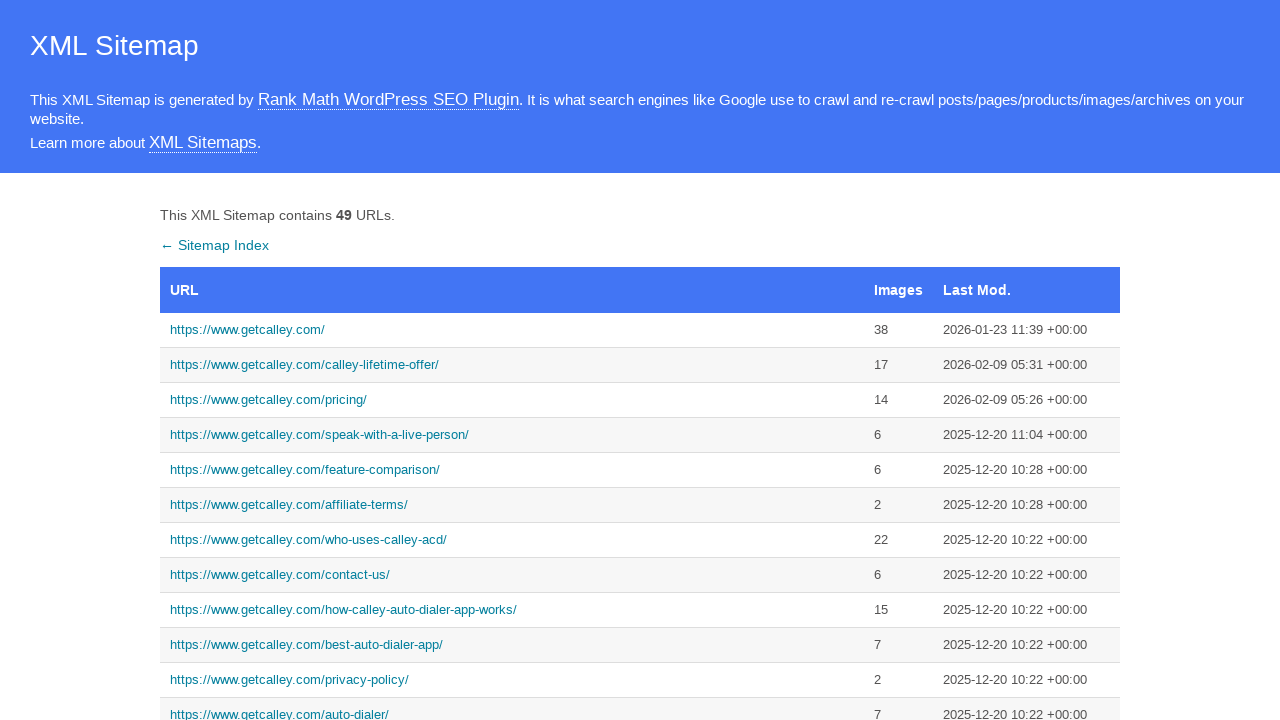

Clicked best auto dialer app page link from sitemap at (512, 645) on text=https://www.getcalley.com/best-auto-dialer-app/
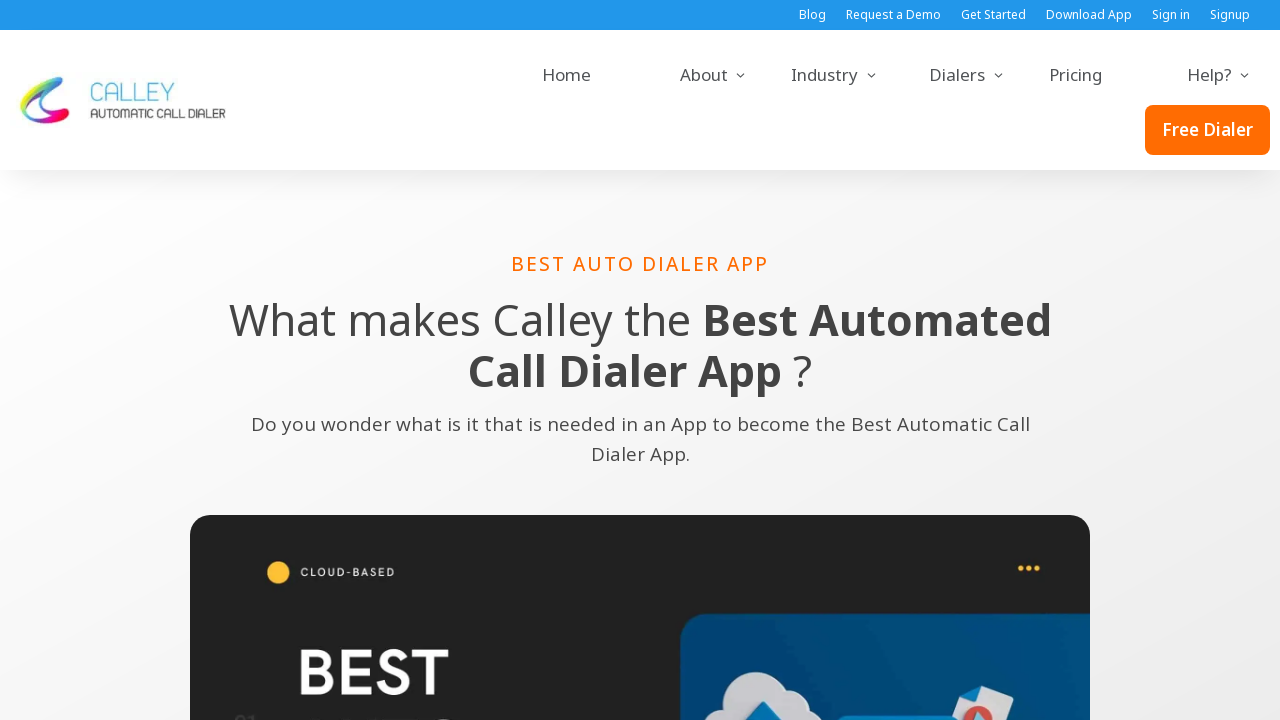

Best auto dialer app page loaded
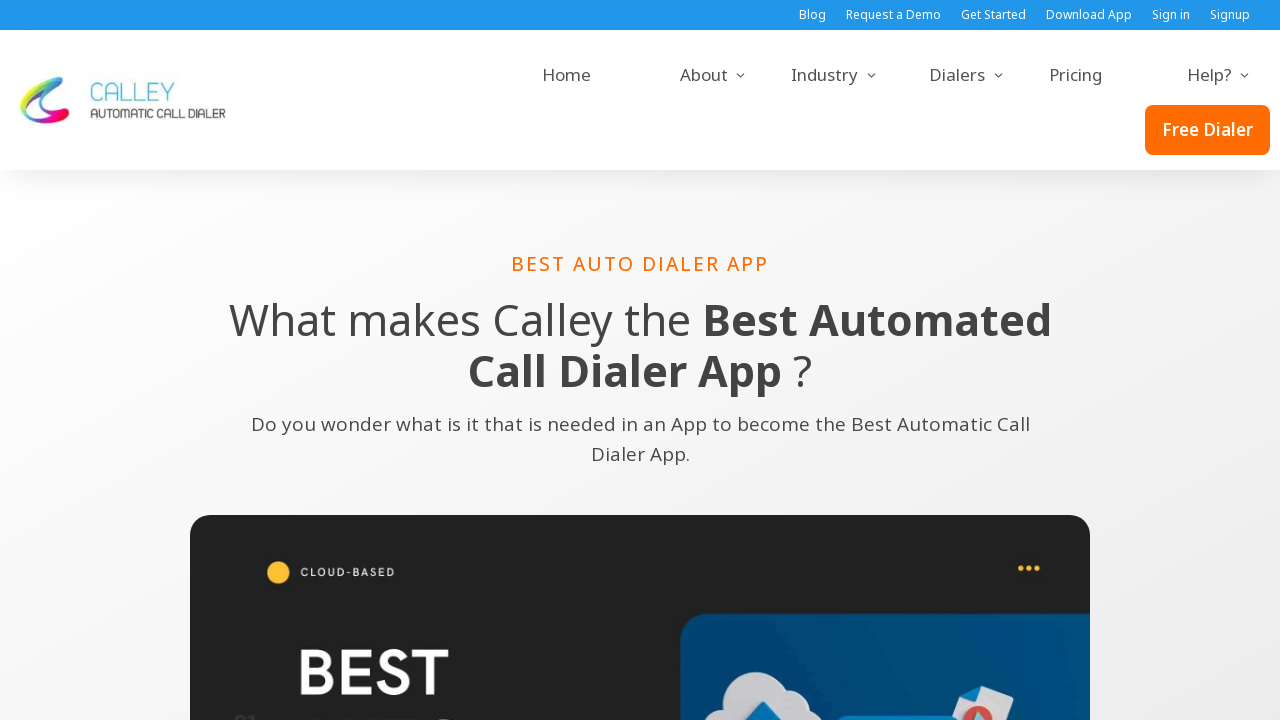

Navigated back to sitemap
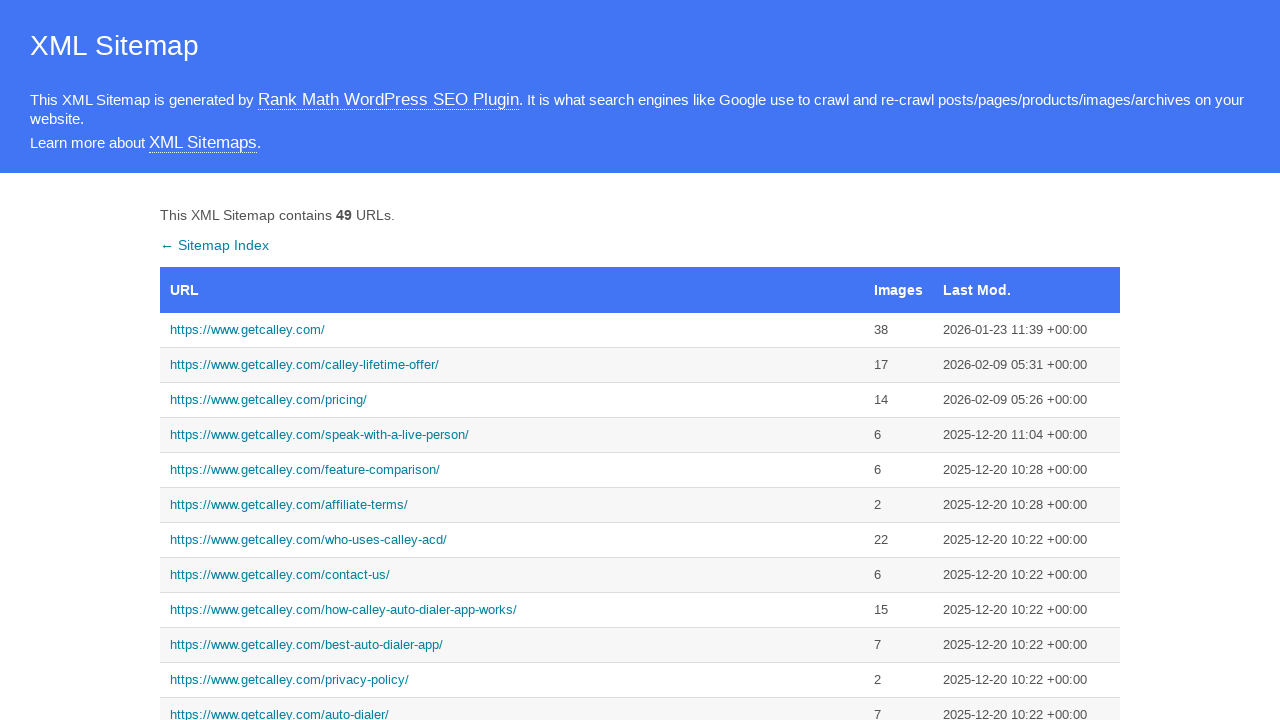

Sitemap page loaded
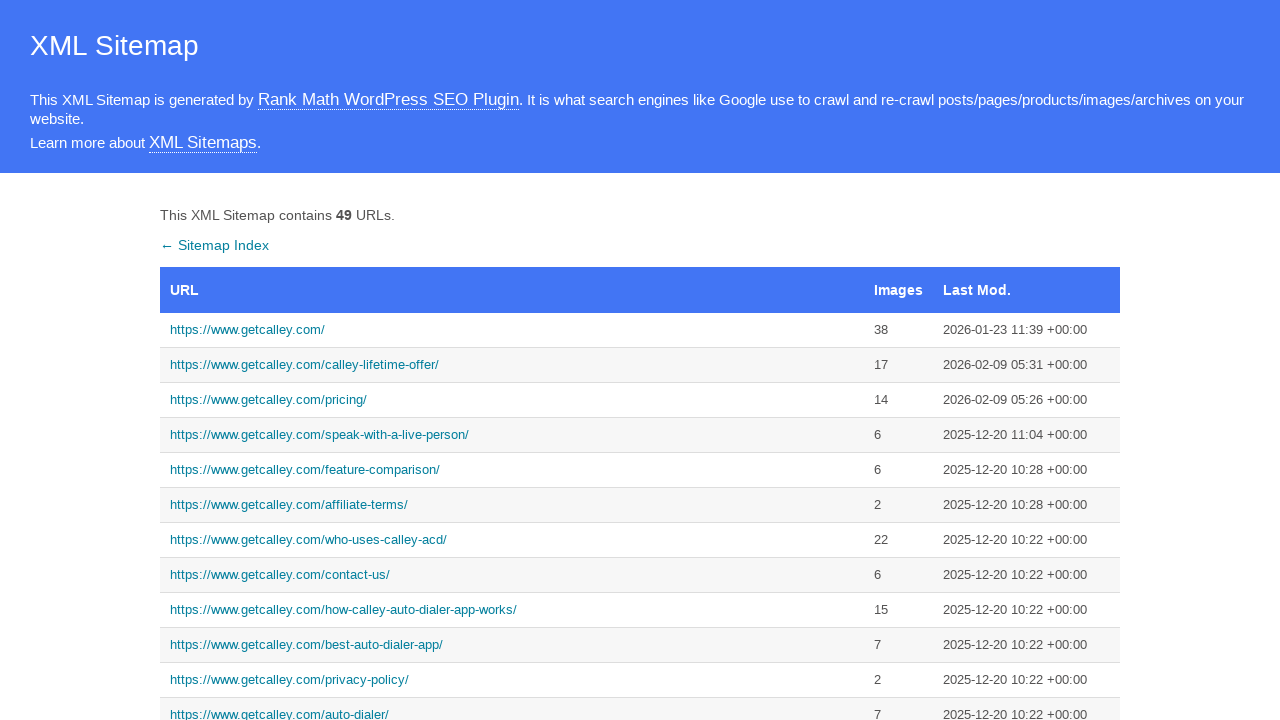

Clicked Zoho CRM integration page link from sitemap at (512, 360) on text=https://www.getcalley.com/calley-zoho-crm-integration/
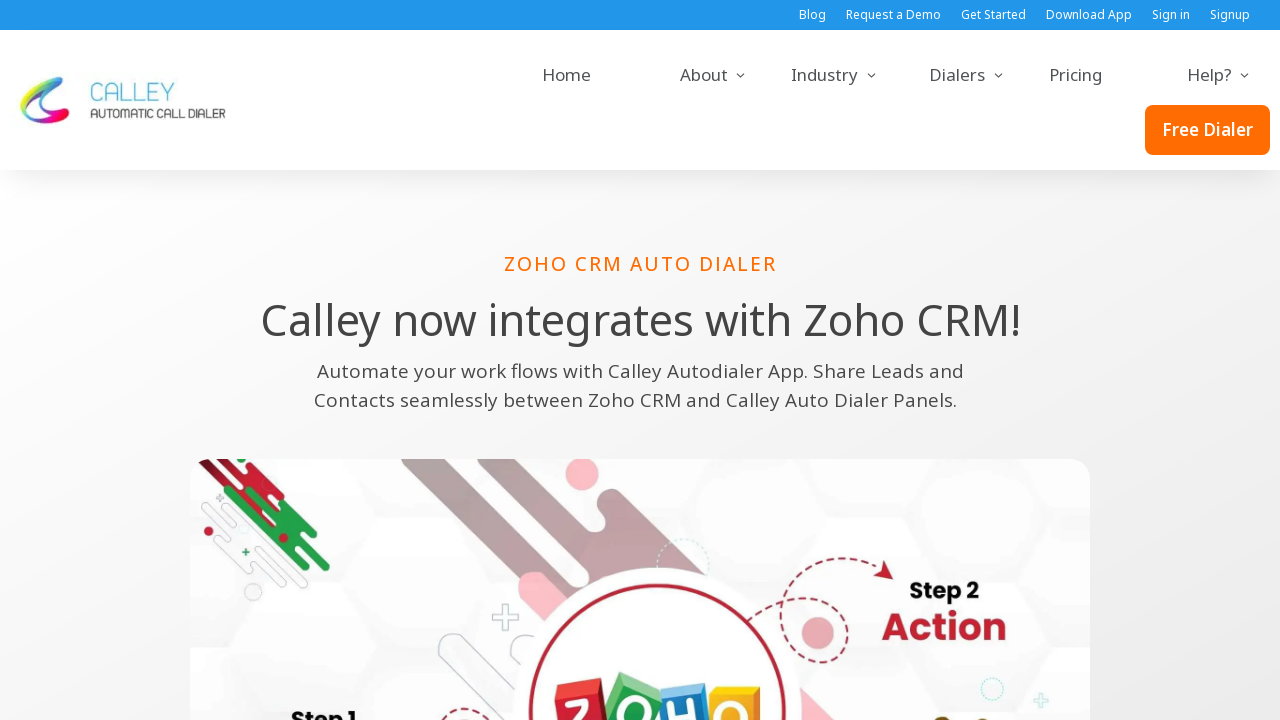

Zoho CRM integration page loaded
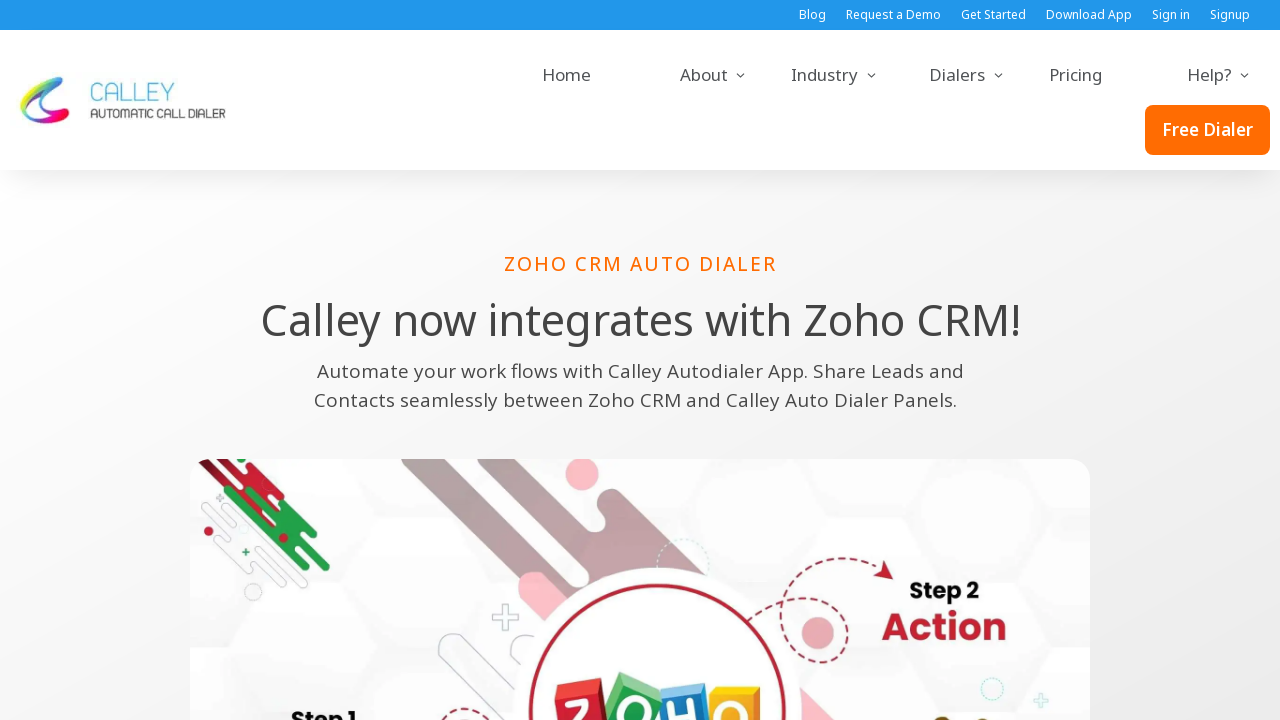

Navigated back to sitemap
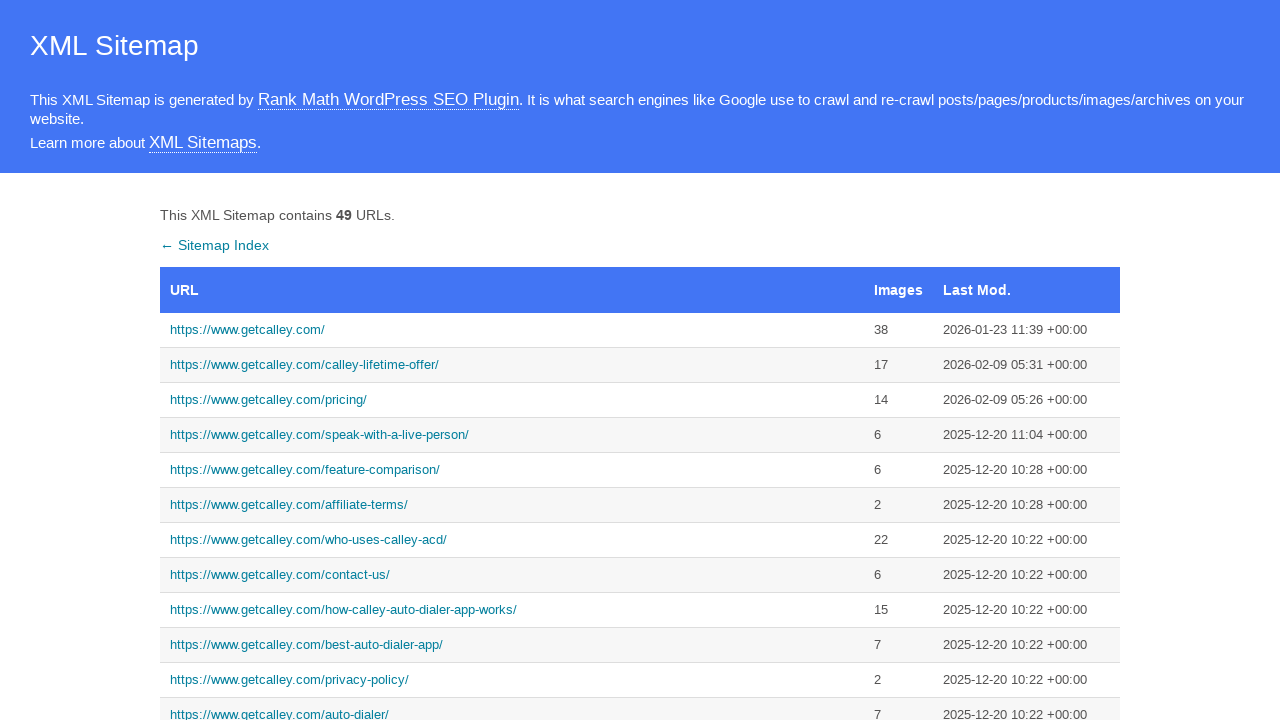

Sitemap page loaded
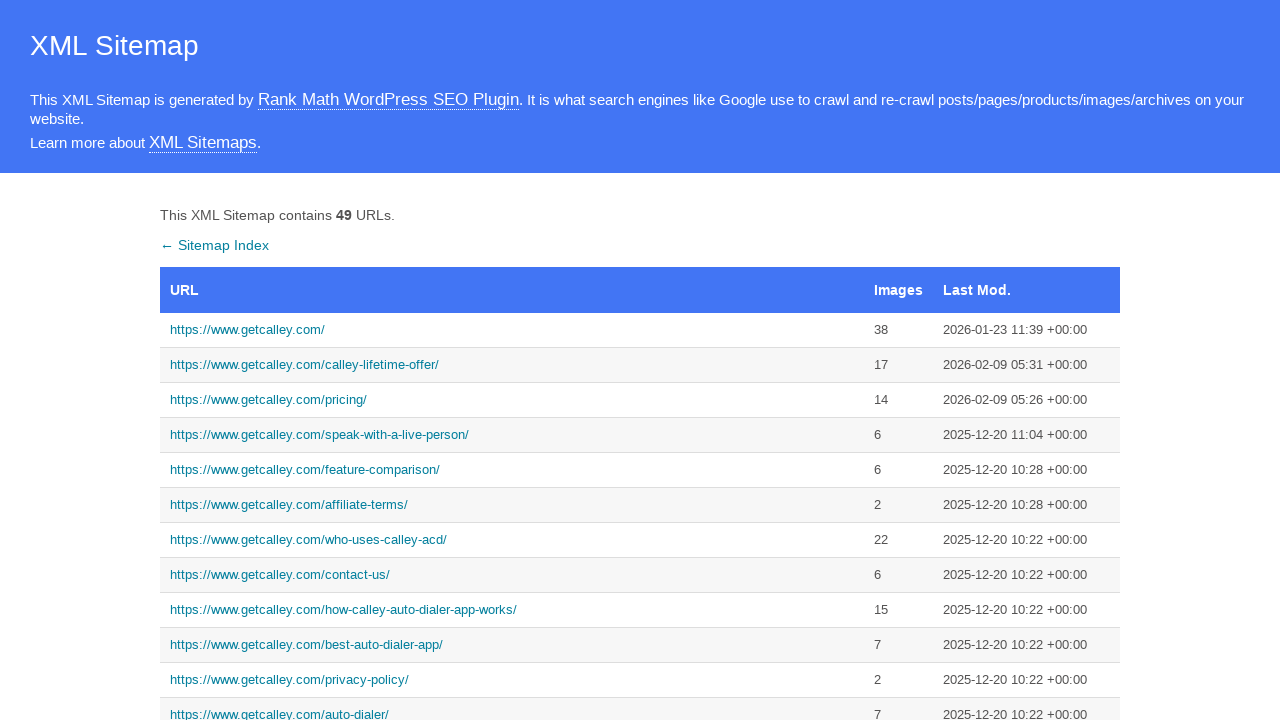

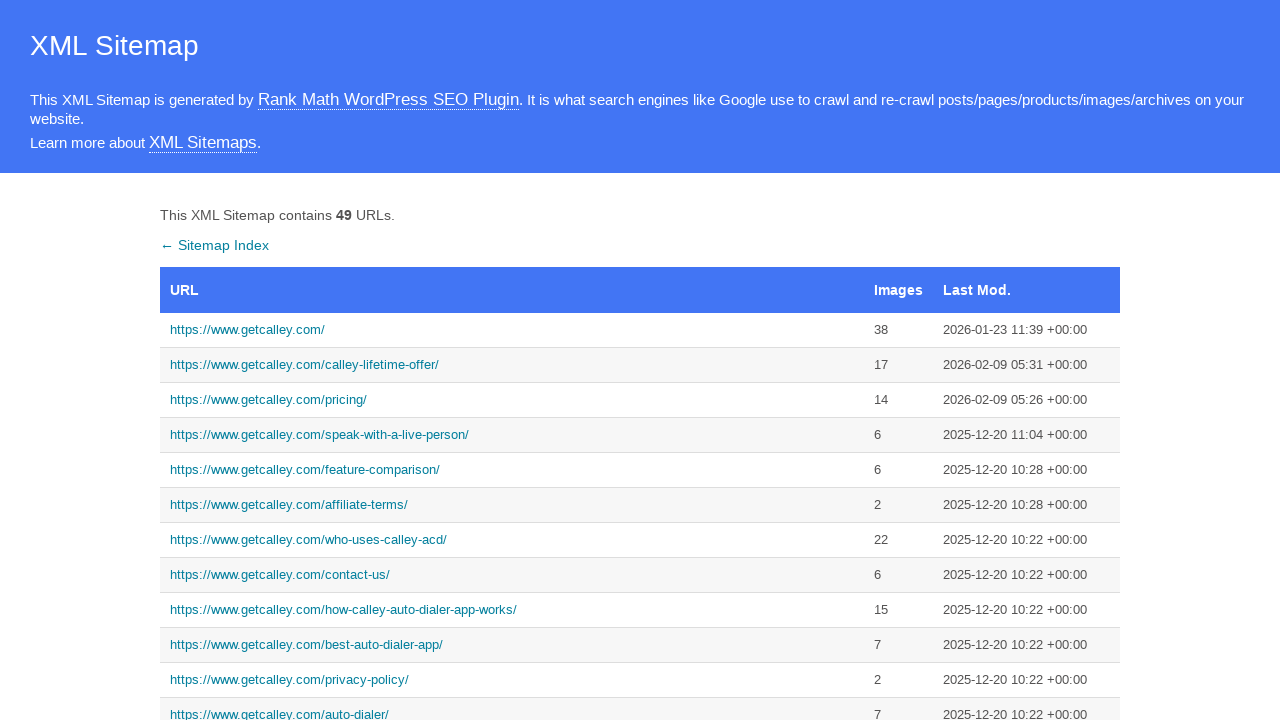